Tests Python.org search functionality by locating the search field using CSS selector with name attribute

Starting URL: https://www.python.org/

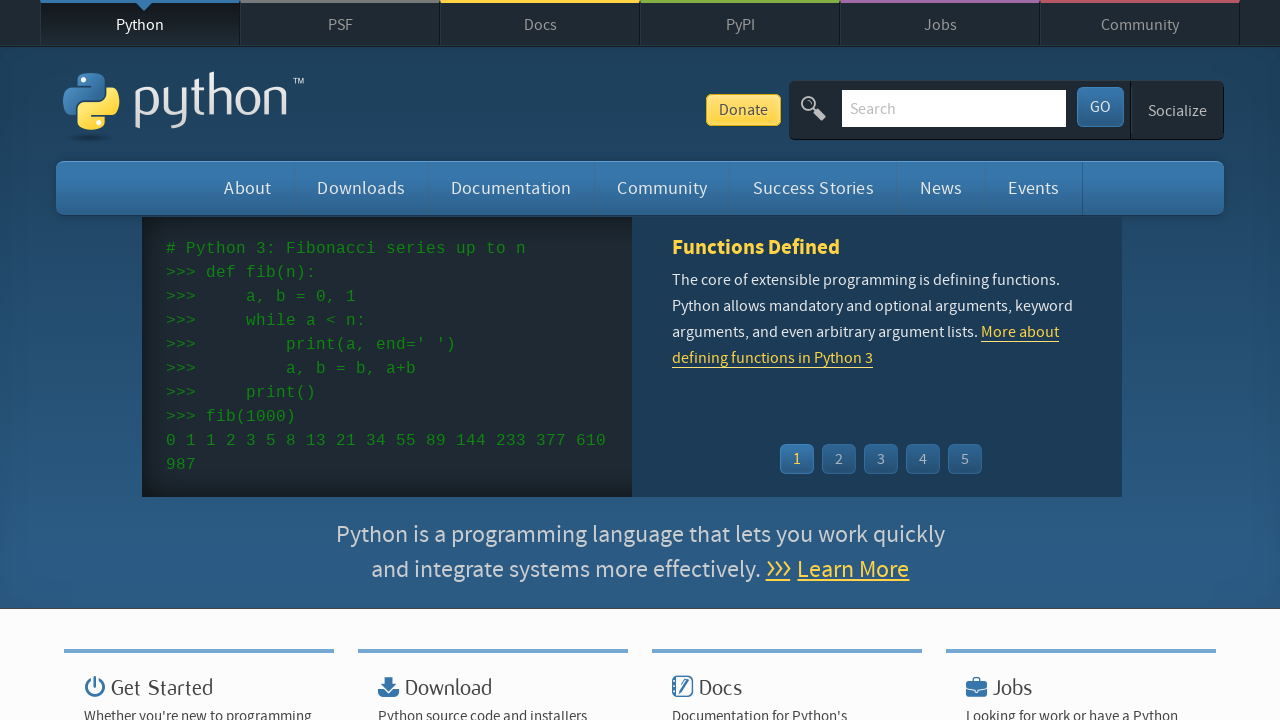

Filled search field with 'set' using CSS selector with name attribute on .search-the-site input[name='q']
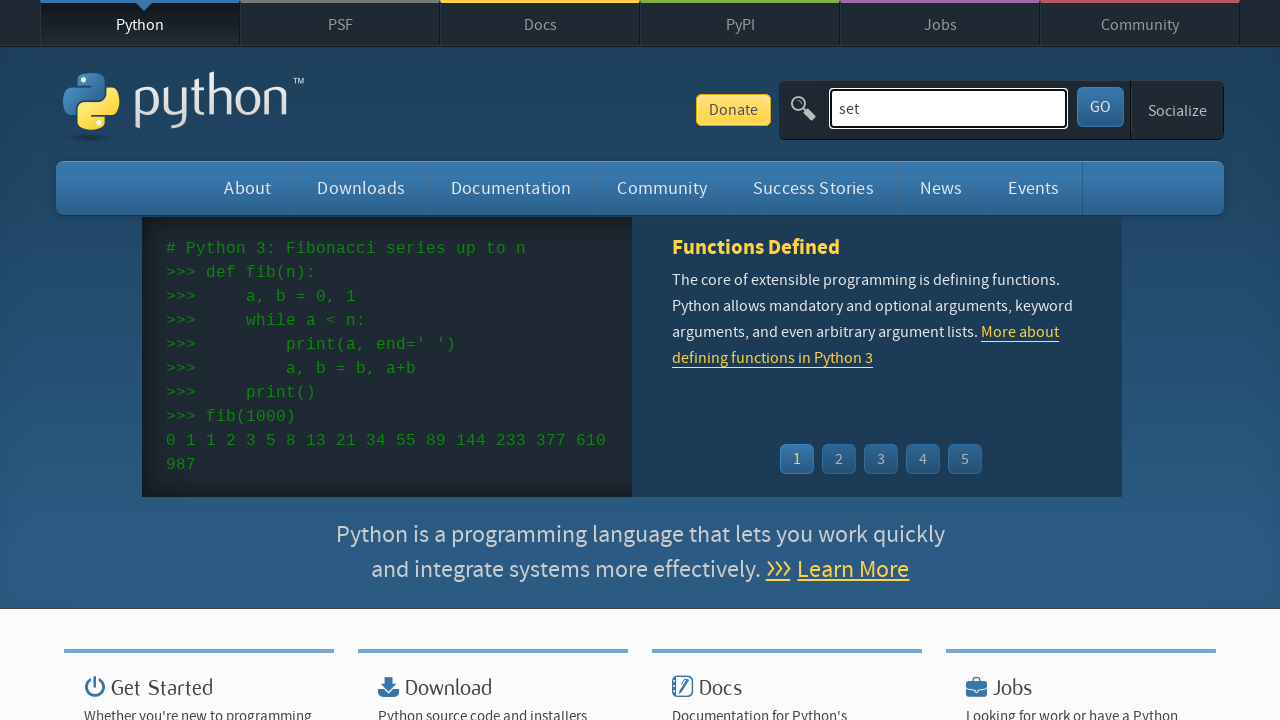

Pressed Enter to submit search query on .search-the-site input[name='q']
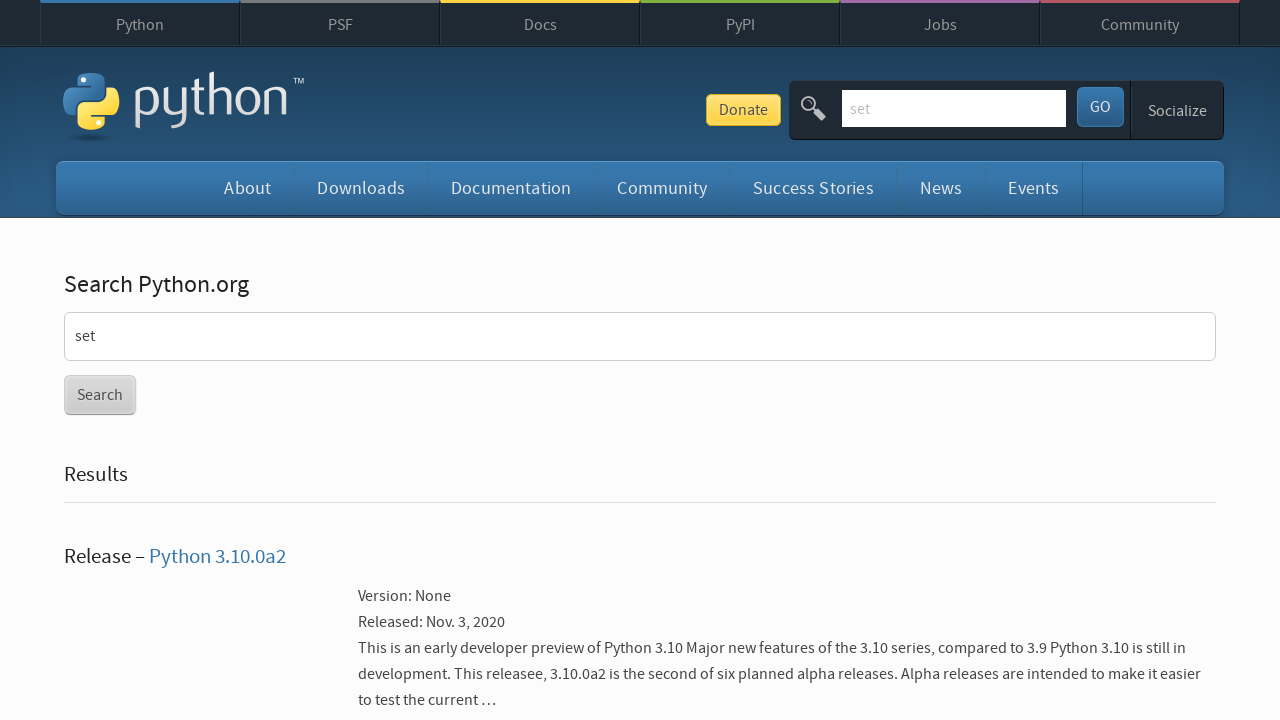

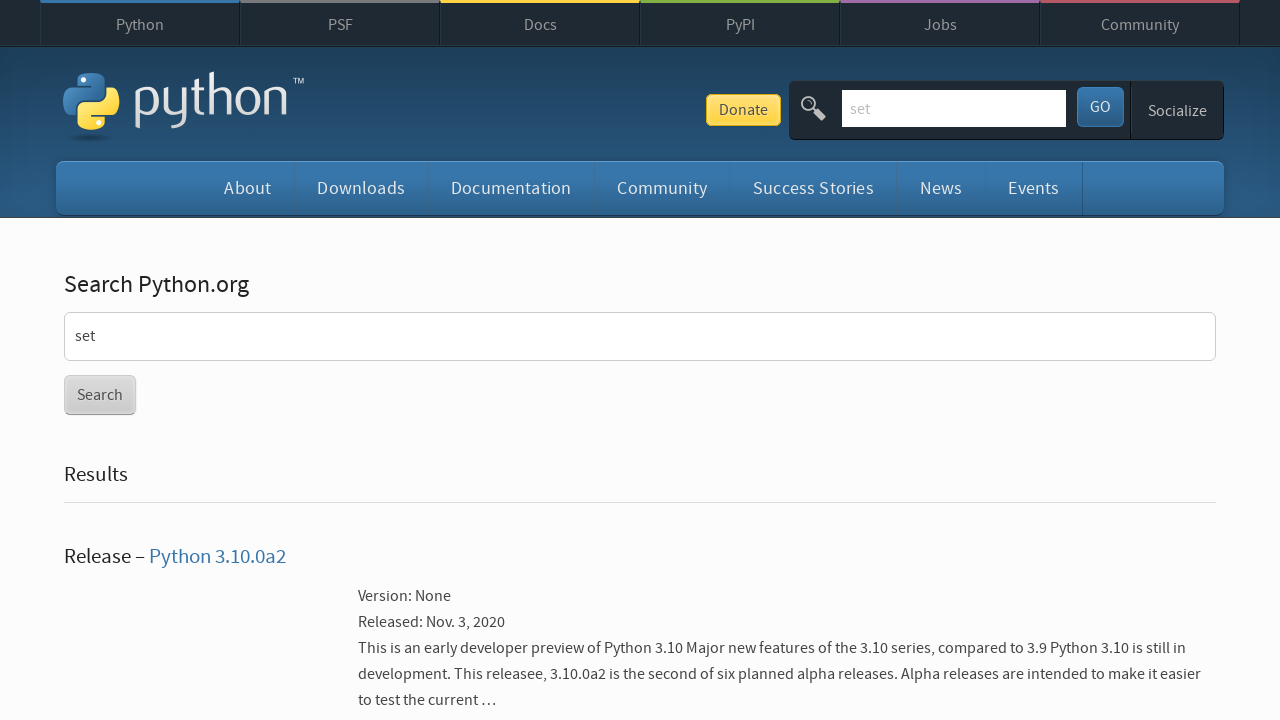